Solves a math problem on a form by calculating a mathematical expression, filling the answer, selecting checkboxes and radio buttons, then submitting the form

Starting URL: http://suninjuly.github.io/math.html

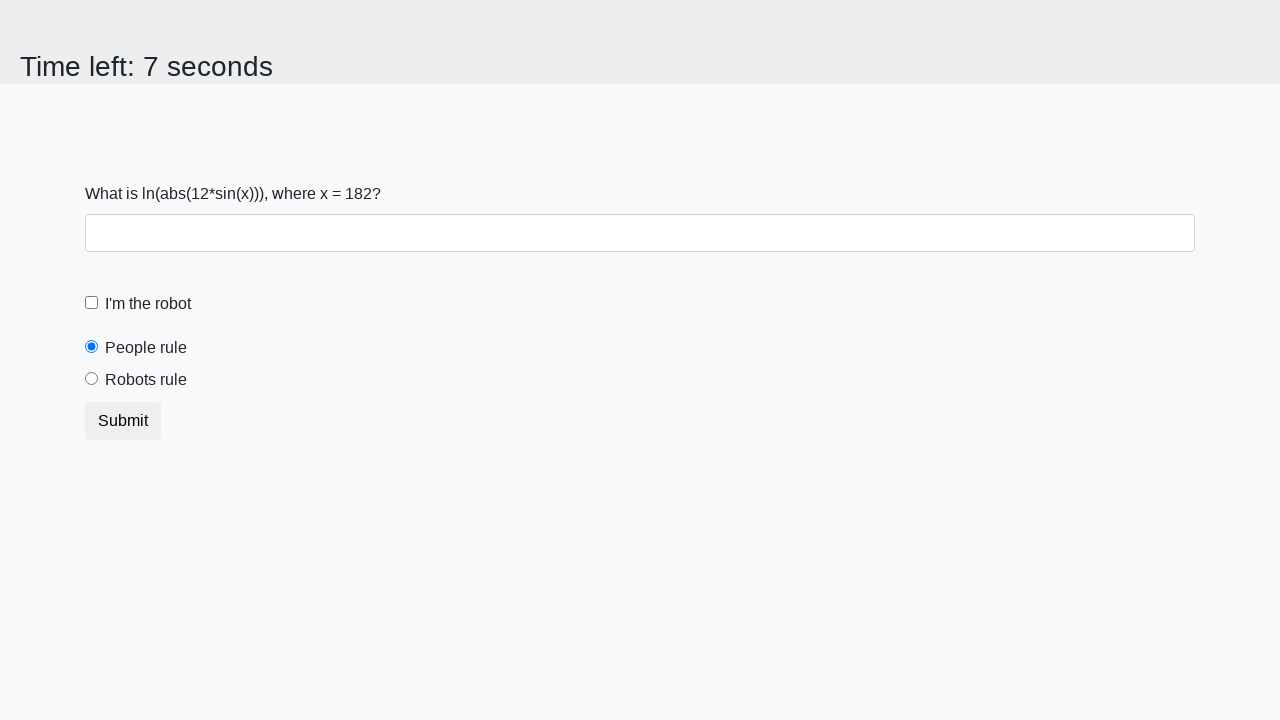

Located the input value element
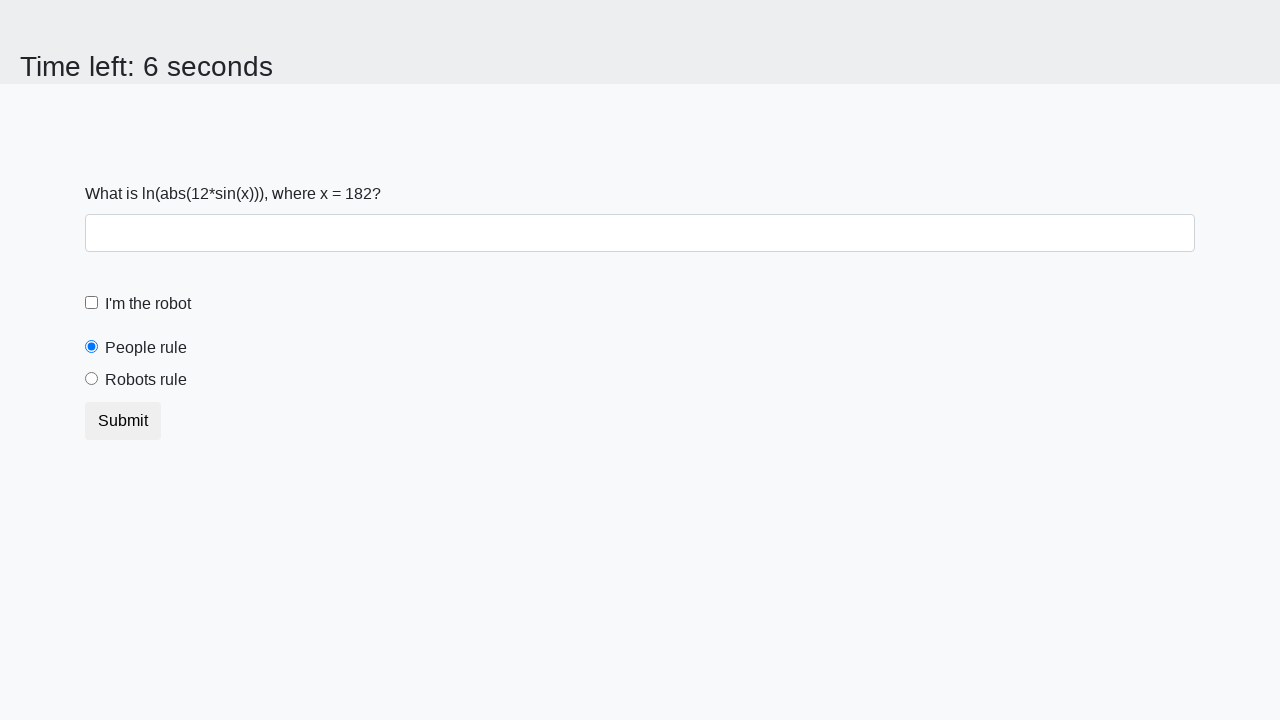

Retrieved input value: 182
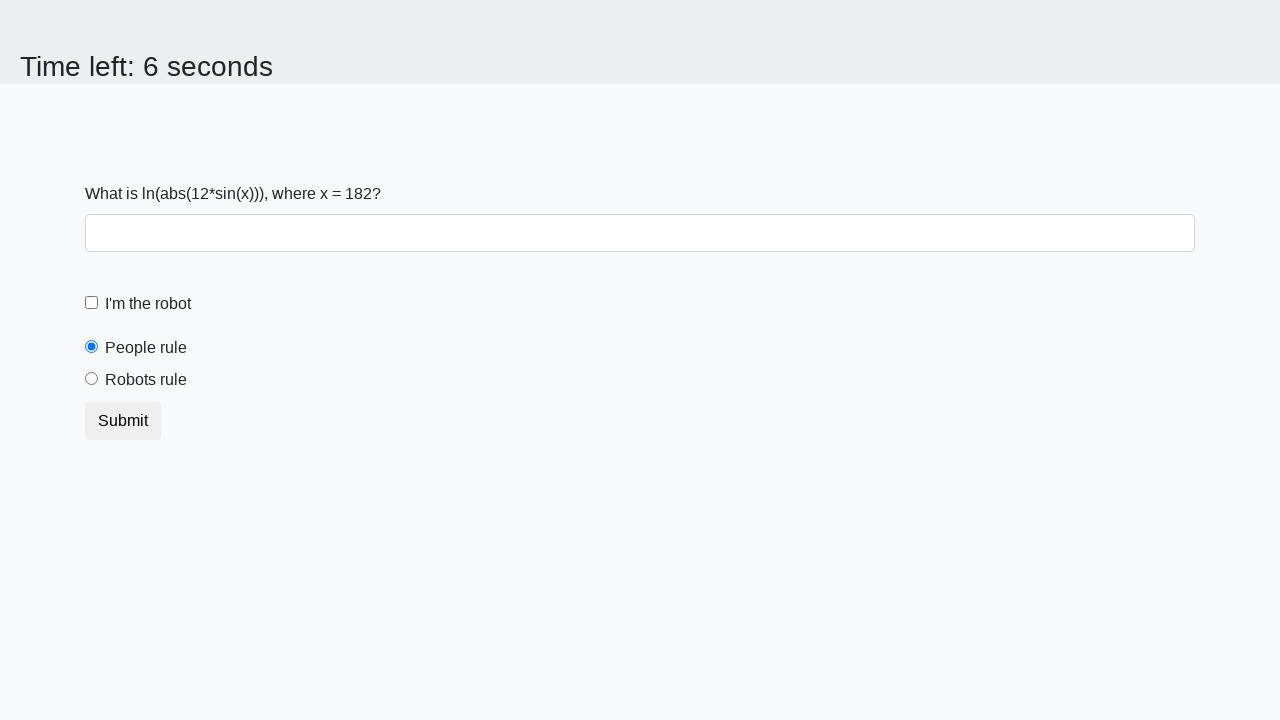

Calculated mathematical expression result: 0.927971363231174
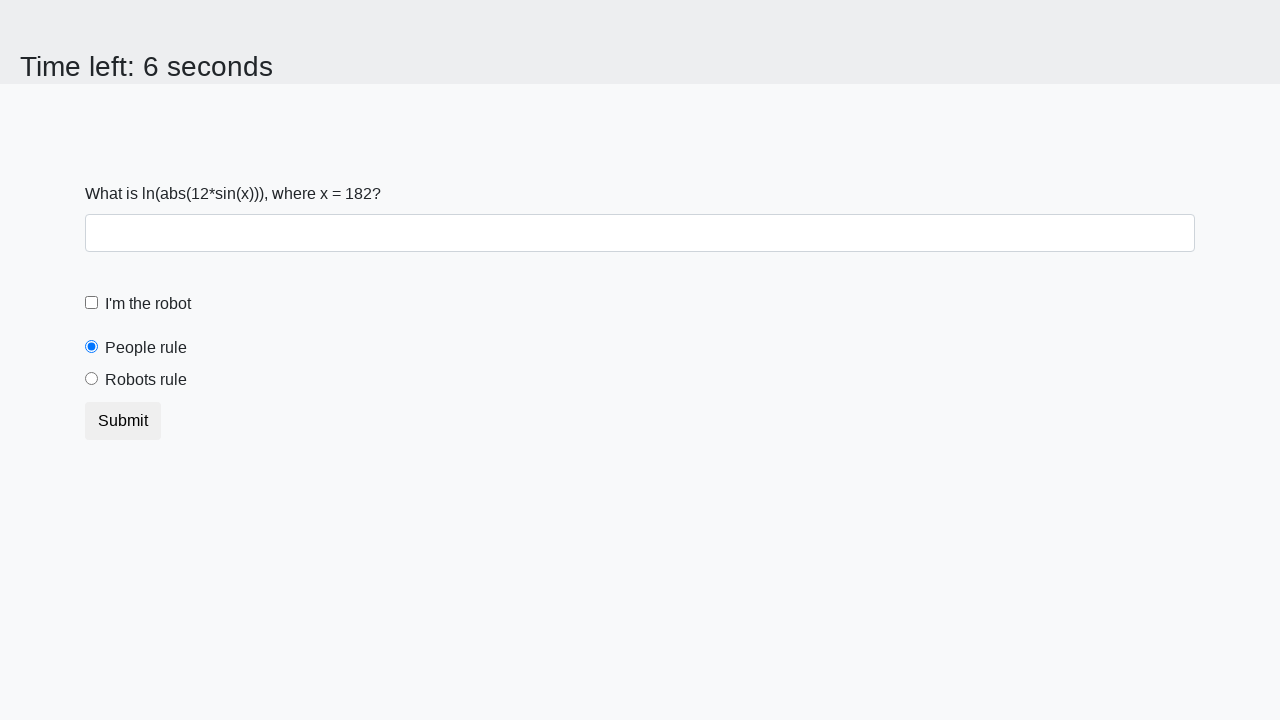

Filled answer field with calculated value: 0.927971363231174 on #answer
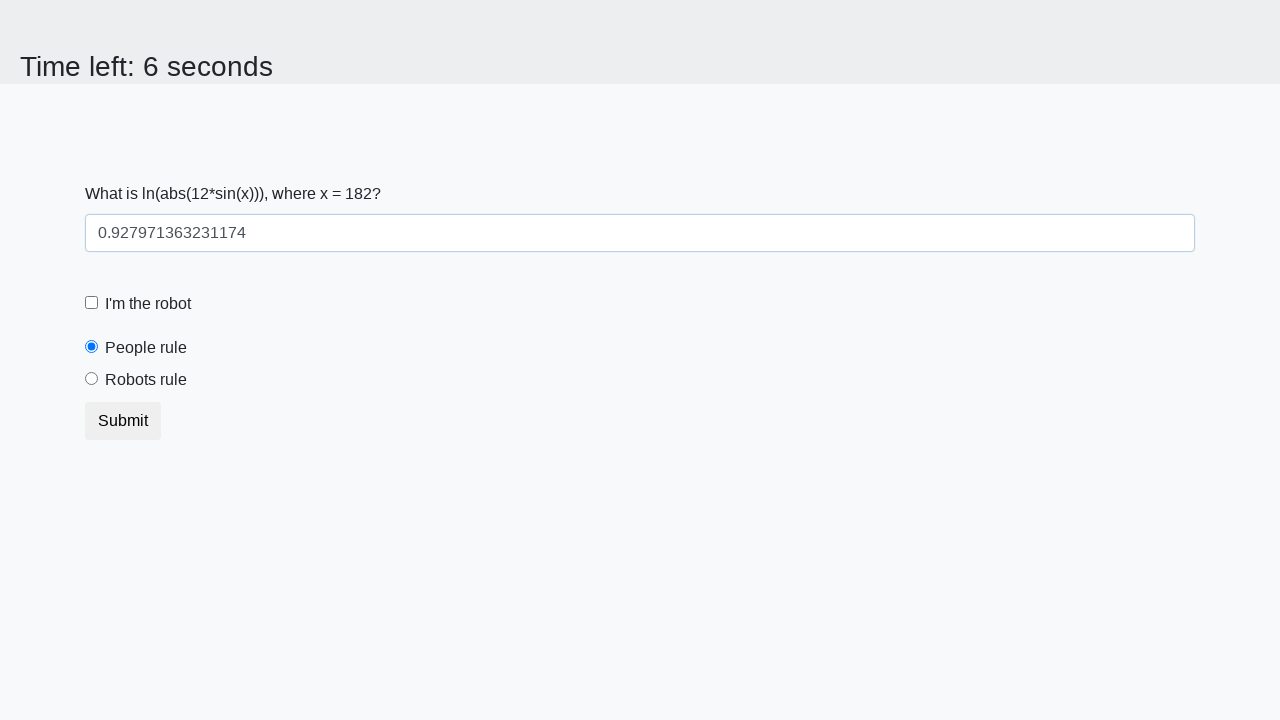

Clicked the robot checkbox at (92, 303) on #robotCheckbox
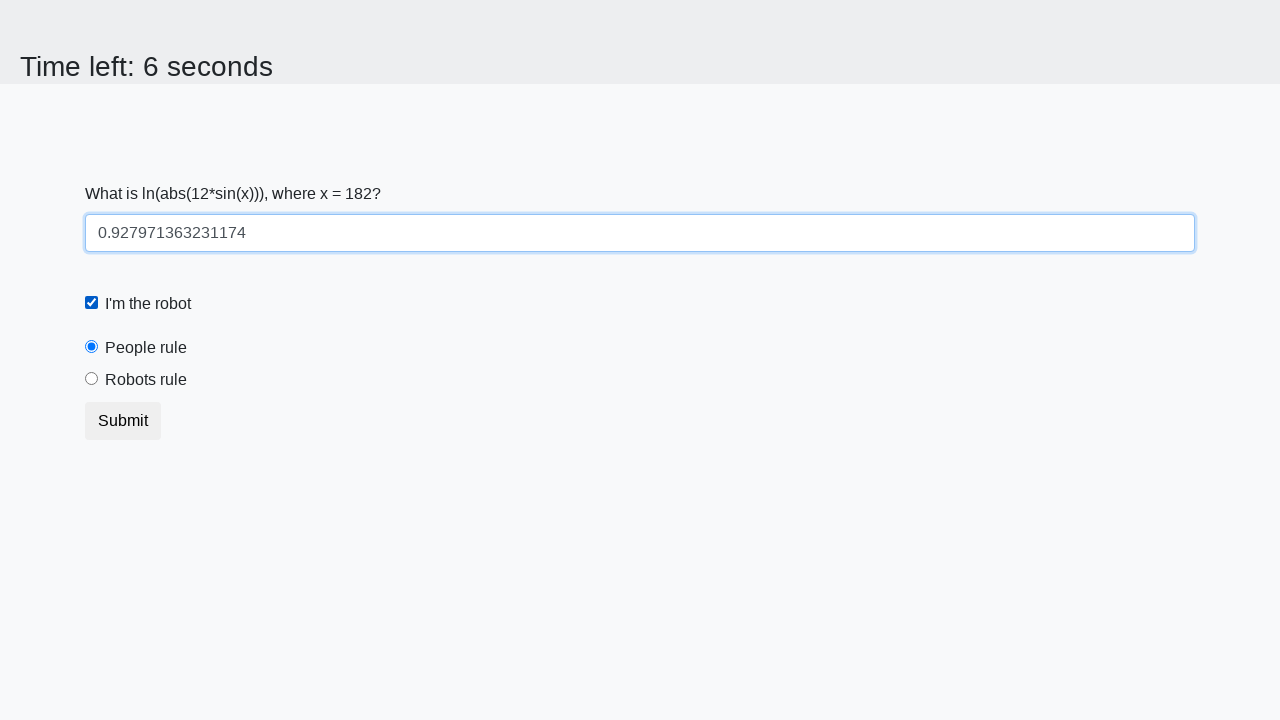

Selected the 'robots rule' radio button at (92, 379) on #robotsRule
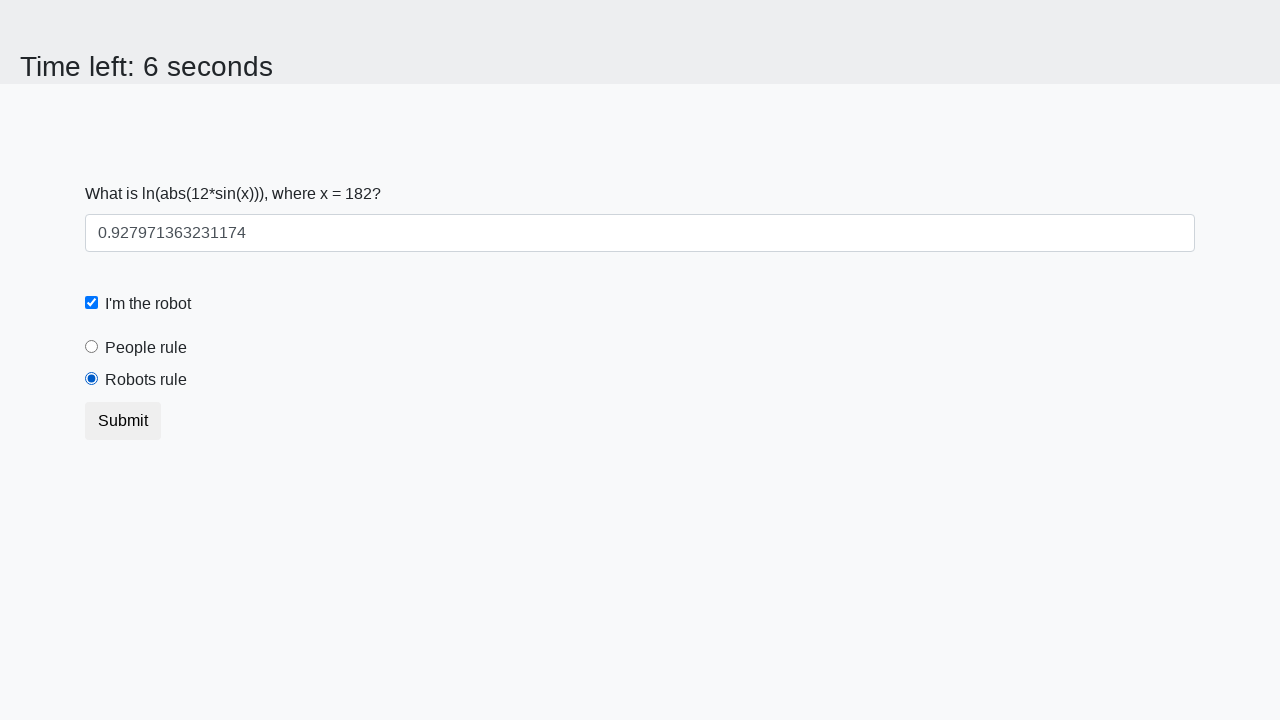

Clicked the submit button at (123, 421) on button.btn
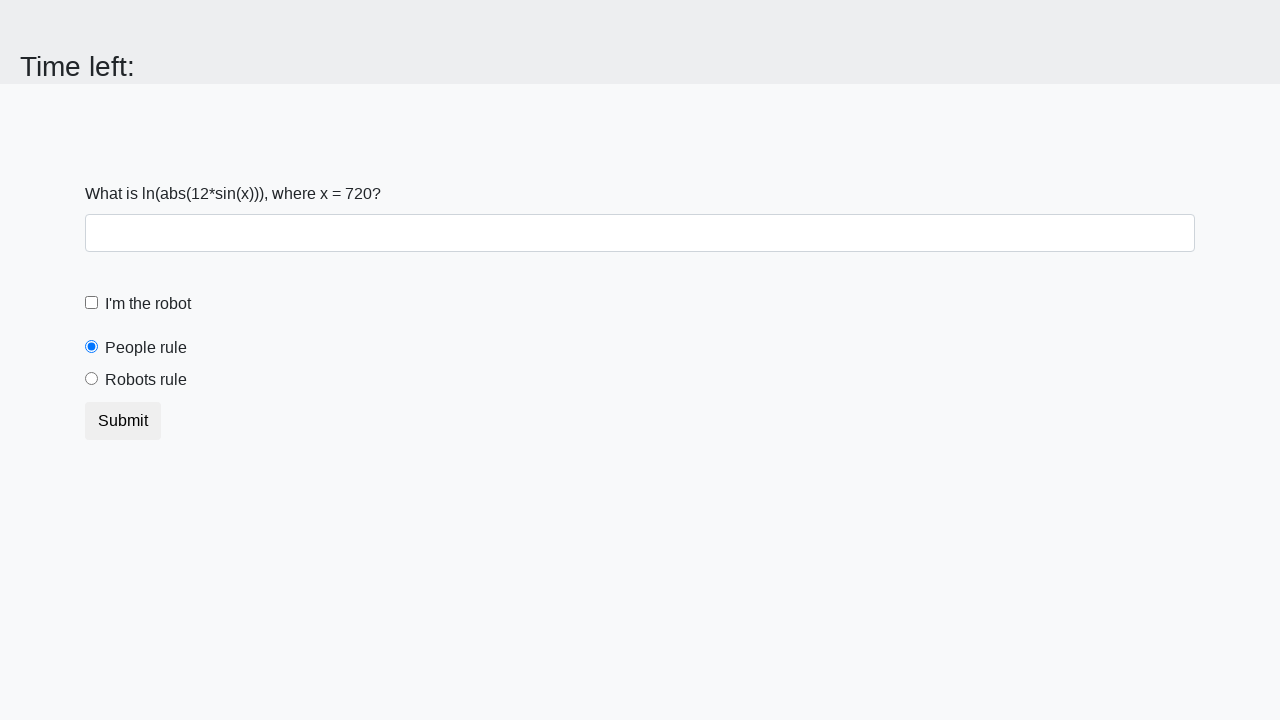

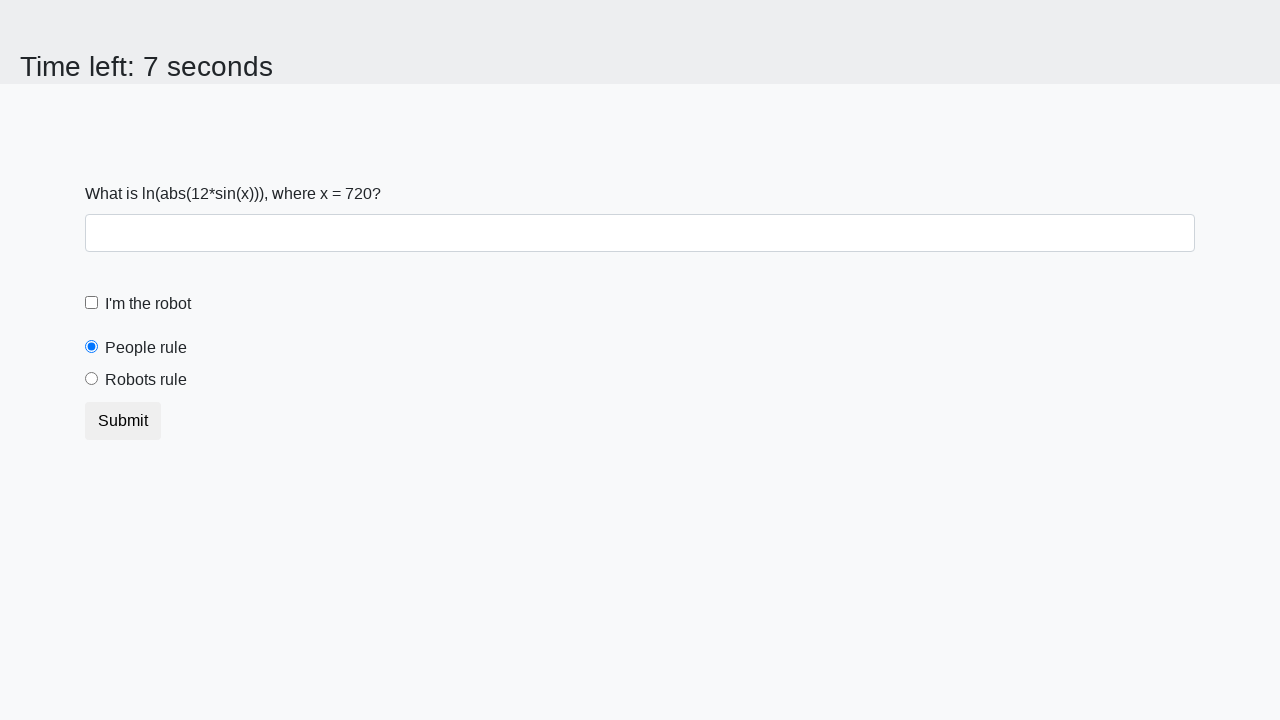